Tests flight booking form by selecting round trip, choosing origin and destination airports, selecting date, adding passengers, changing currency, and submitting the form

Starting URL: https://rahulshettyacademy.com/dropdownsPractise

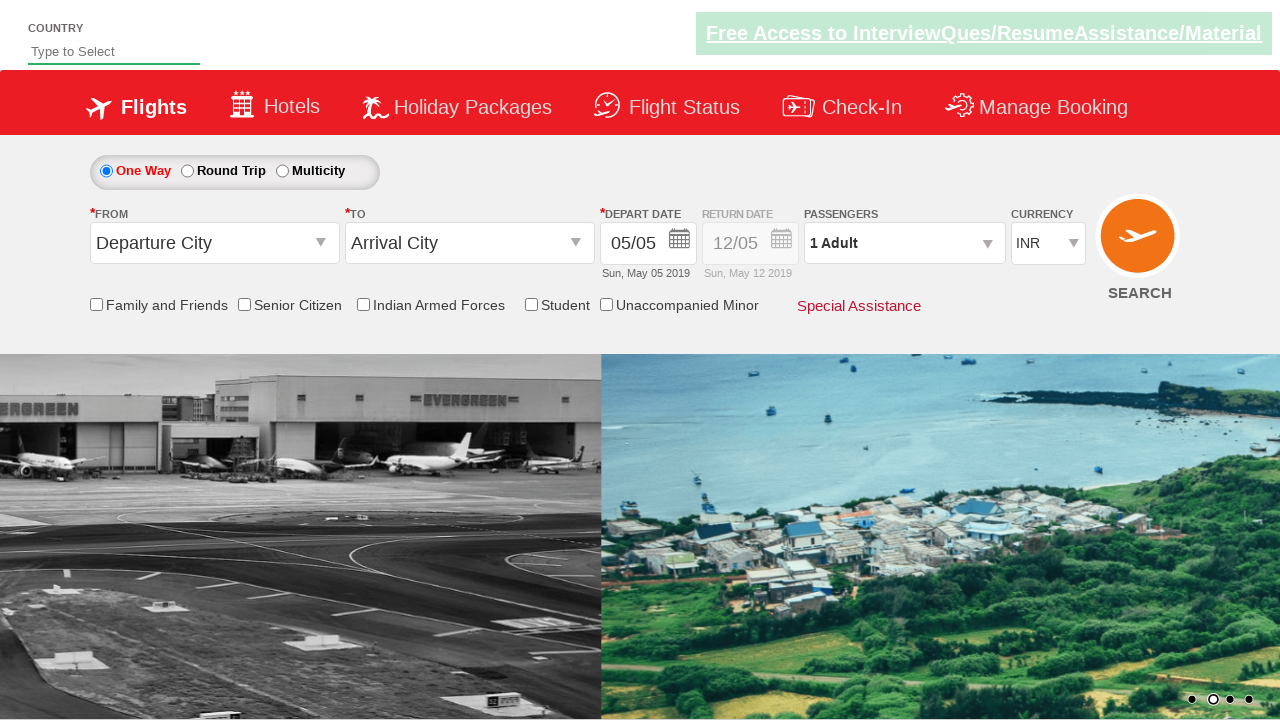

Selected round trip option at (187, 171) on #ctl00_mainContent_rbtnl_Trip_1
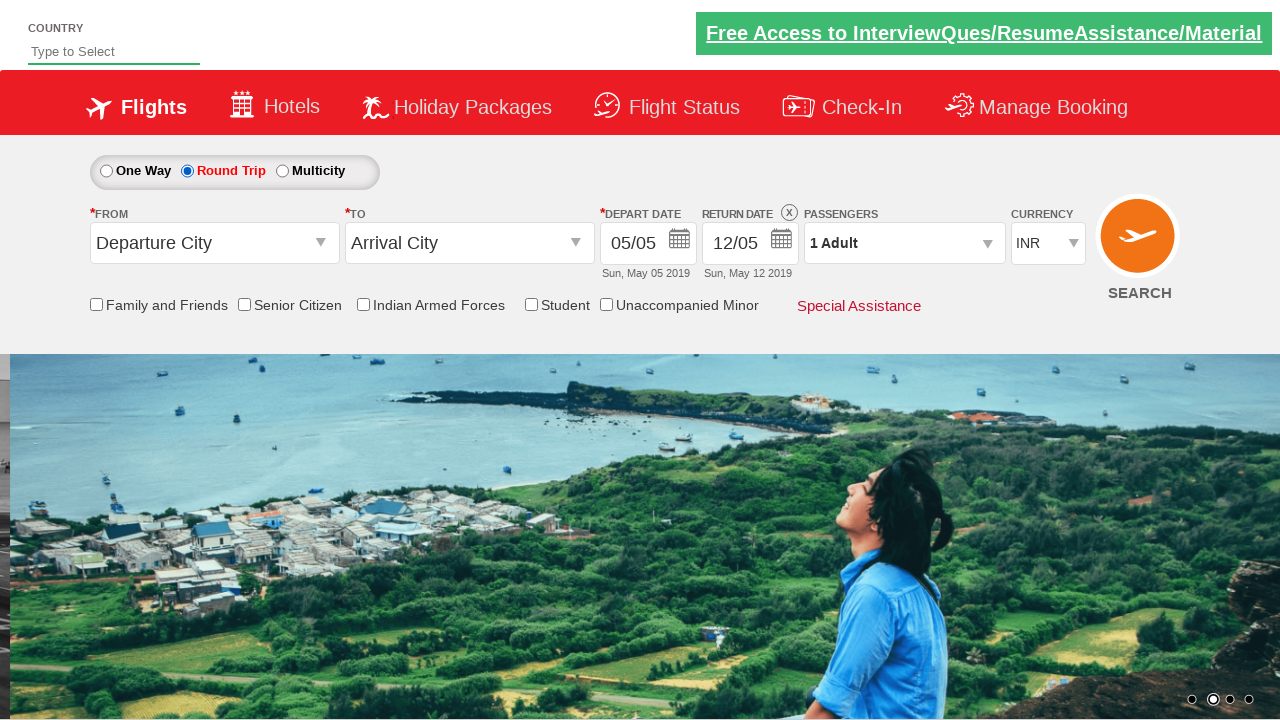

Clicked on origin station dropdown at (323, 244) on #ctl00_mainContent_ddl_originStation1_CTXTaction
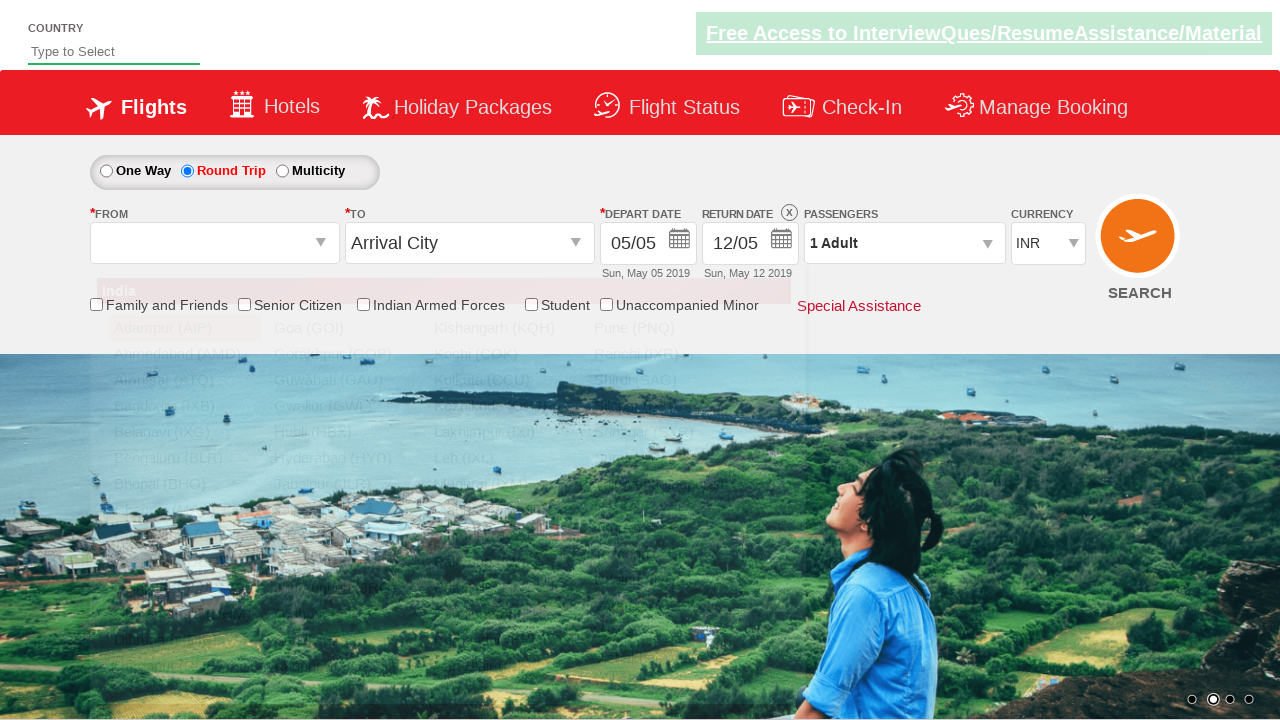

Selected Chennai (MAA) as origin airport at (184, 510) on a[value='MAA']
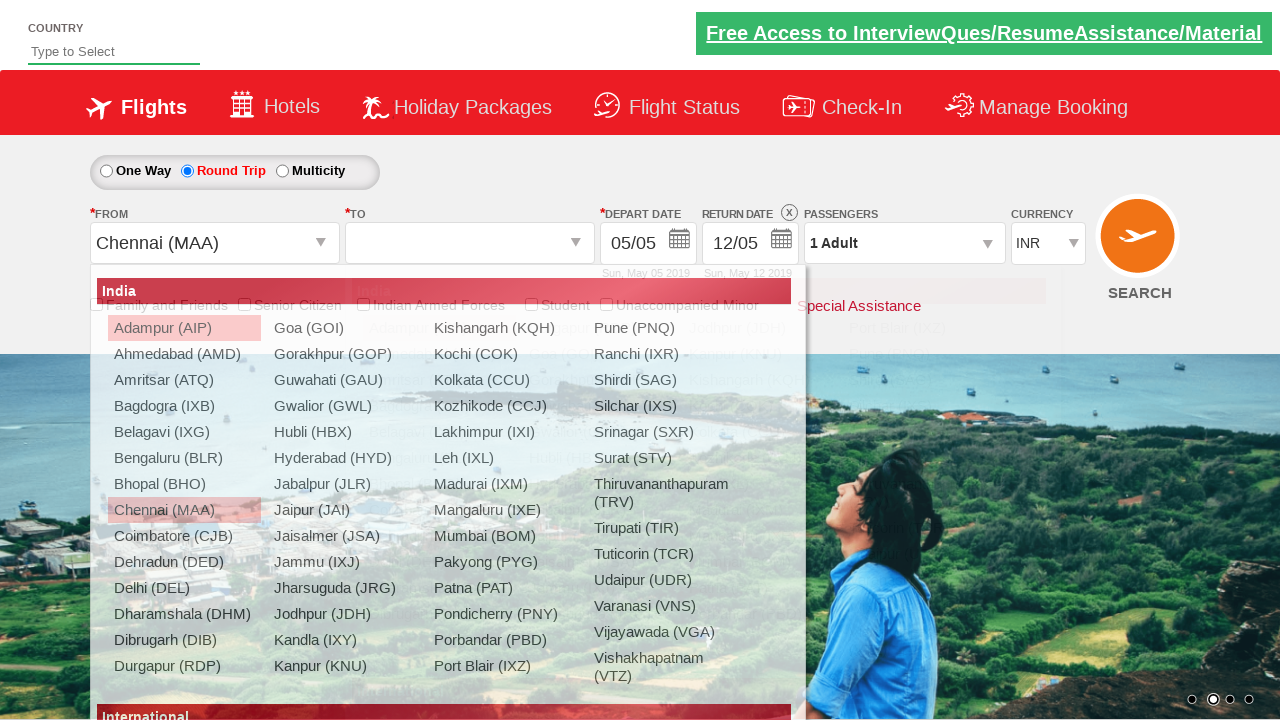

Waited for UI to update after origin selection
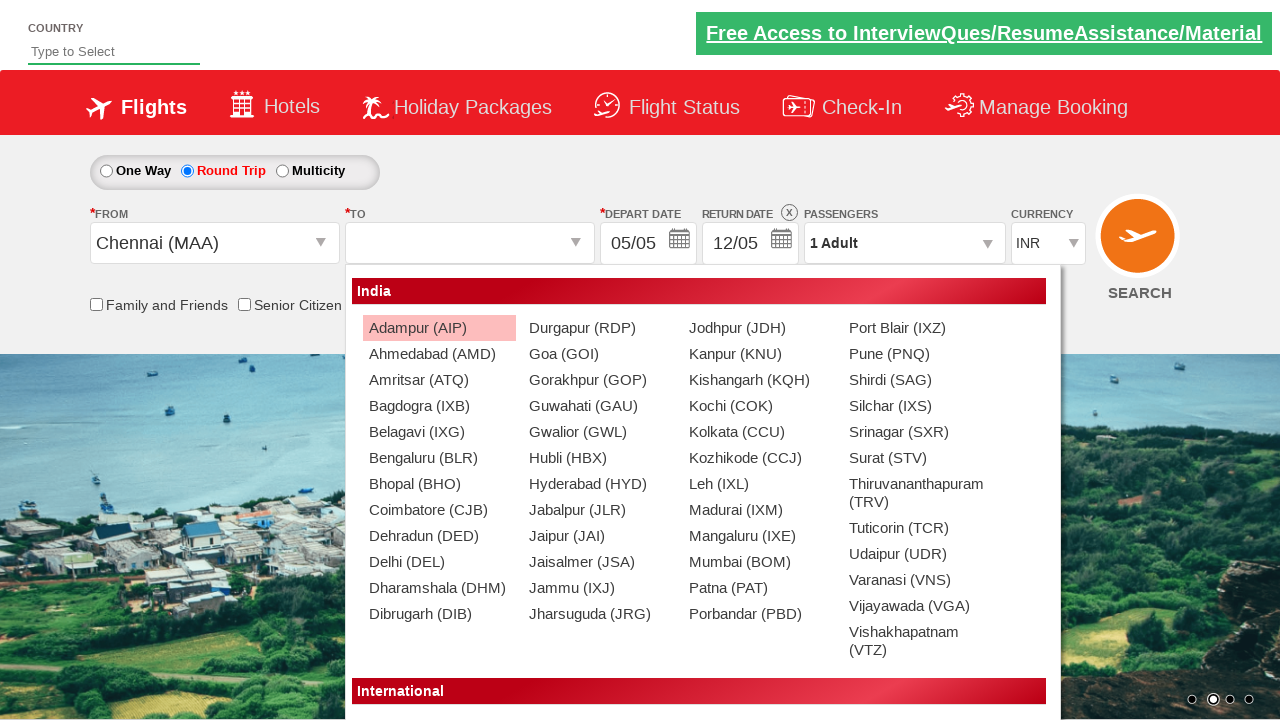

Selected Bangalore (BLR) as destination airport at (439, 458) on xpath=//div[@id='ctl00_mainContent_ddl_destinationStation1_CTNR'] //a[@value='BL
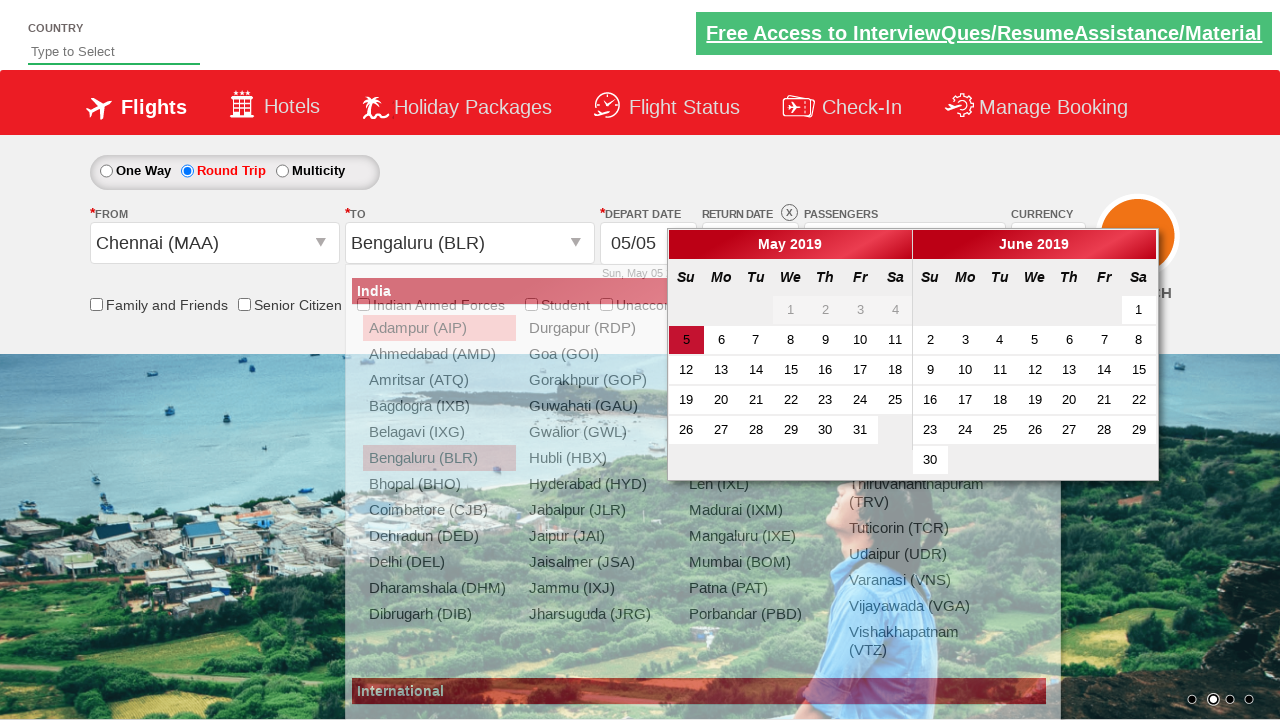

Selected travel date from calendar at (686, 340) on xpath=//a[@class='ui-state-default ui-state-active']
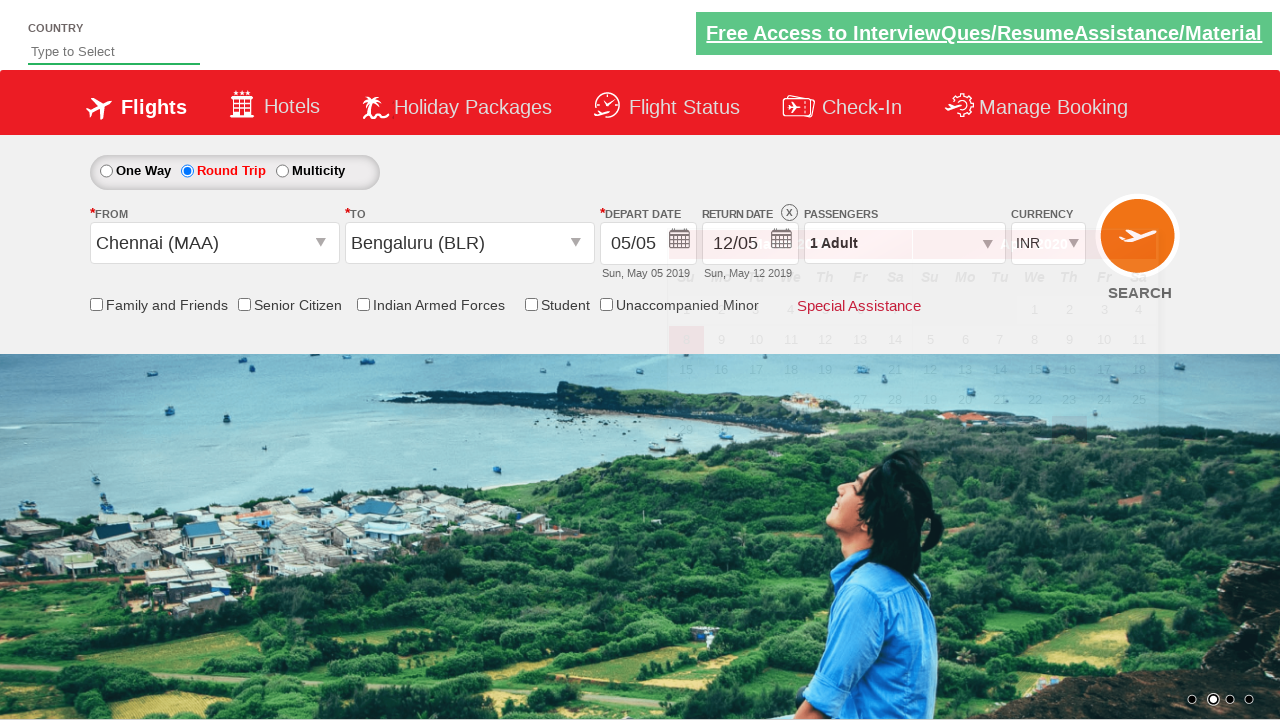

Clicked on passenger info dropdown at (904, 243) on #divpaxinfo
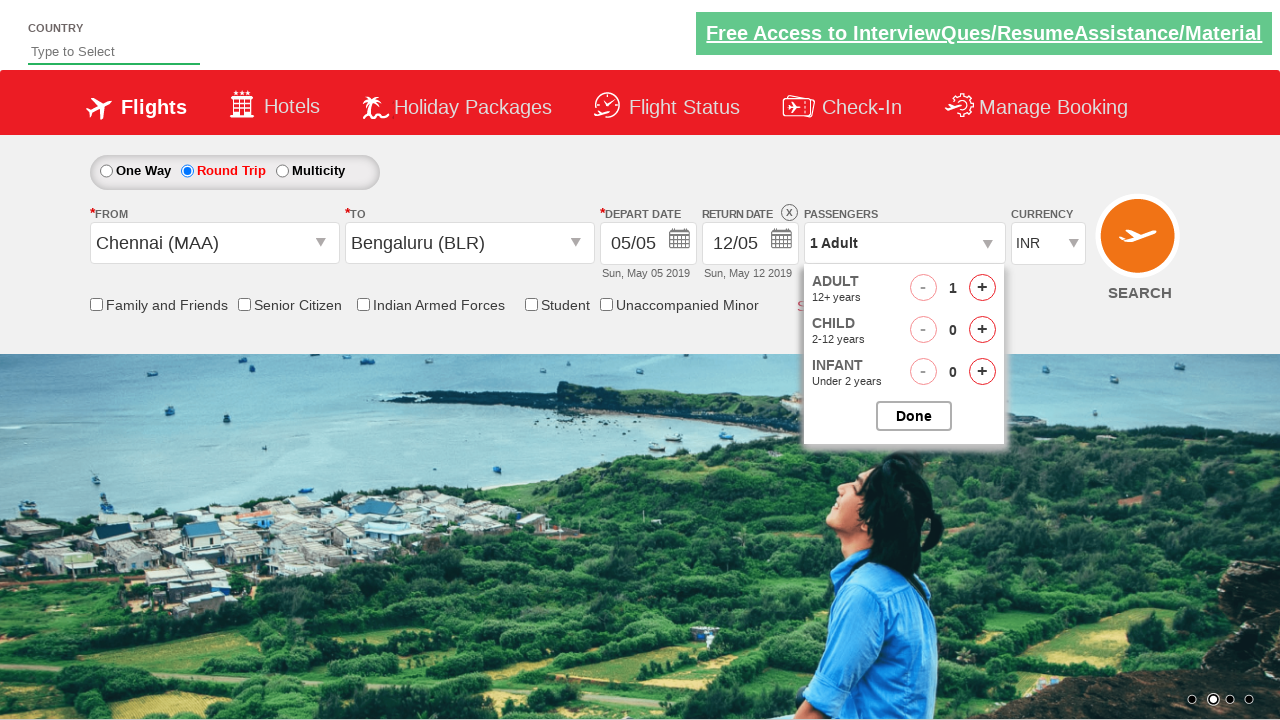

Waited for passenger dropdown to open
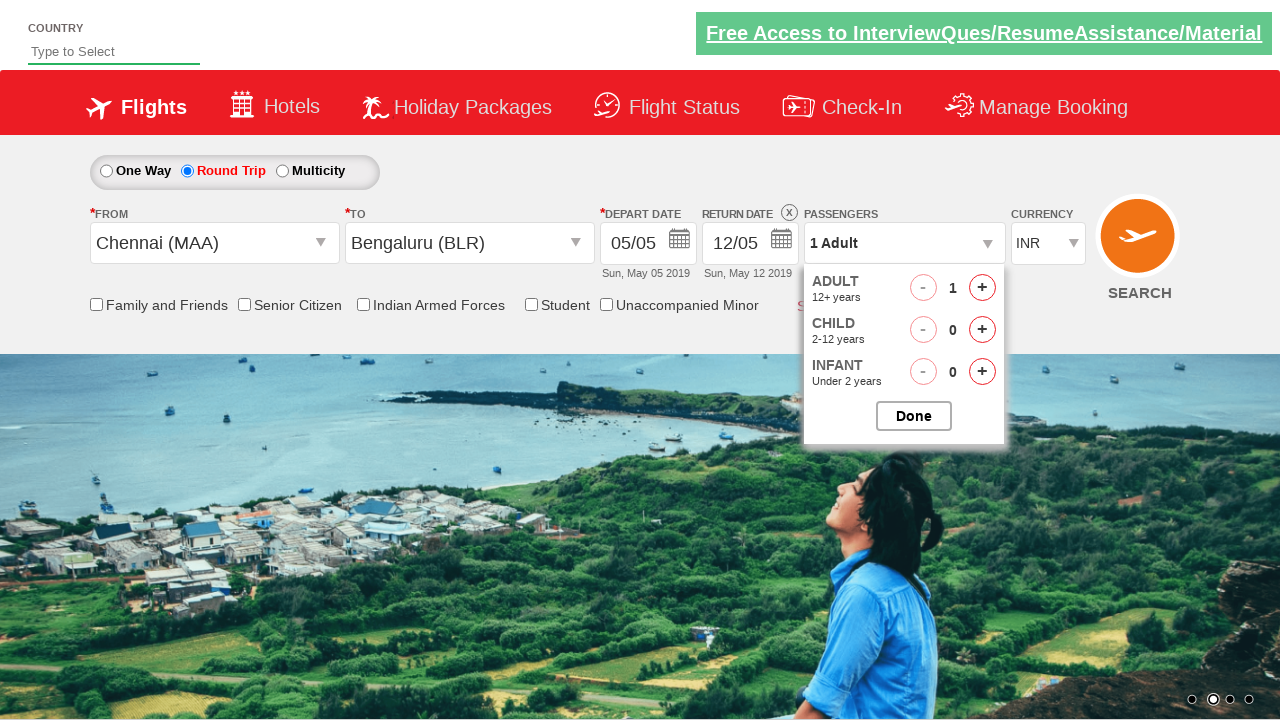

Incremented adult passenger count (passenger 1) at (982, 288) on span#hrefIncAdt
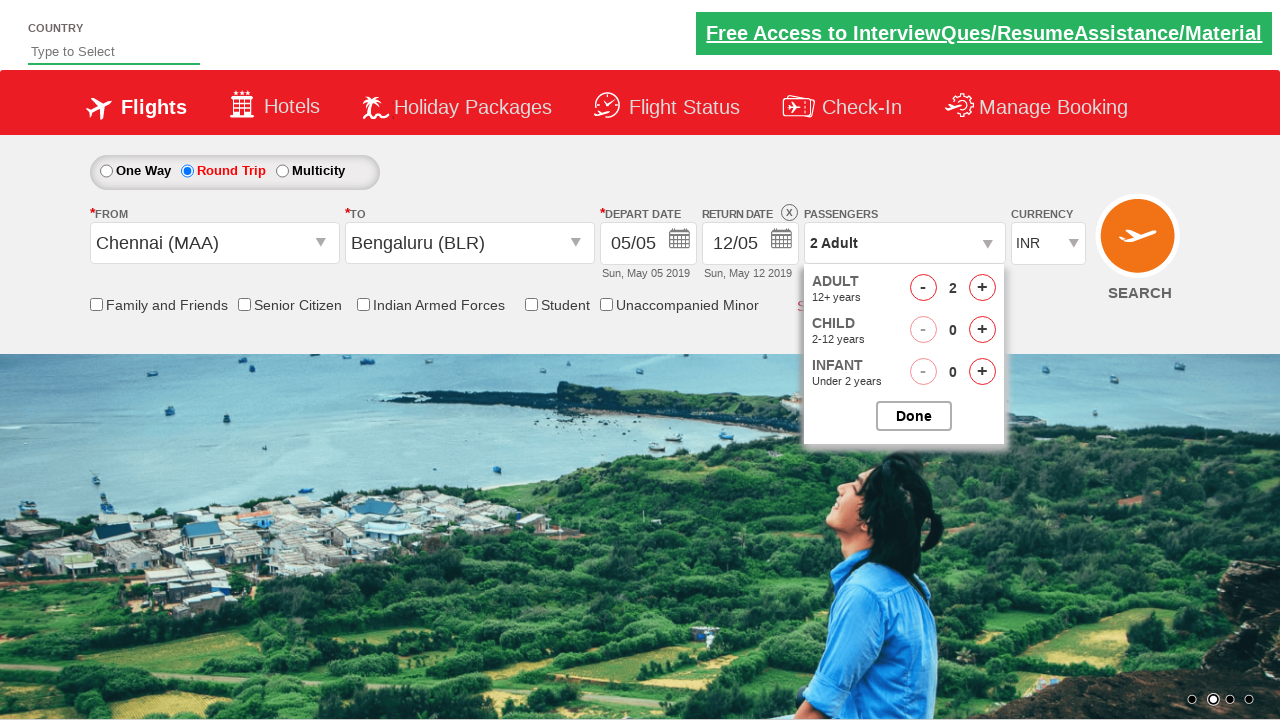

Incremented adult passenger count (passenger 2) at (982, 288) on span#hrefIncAdt
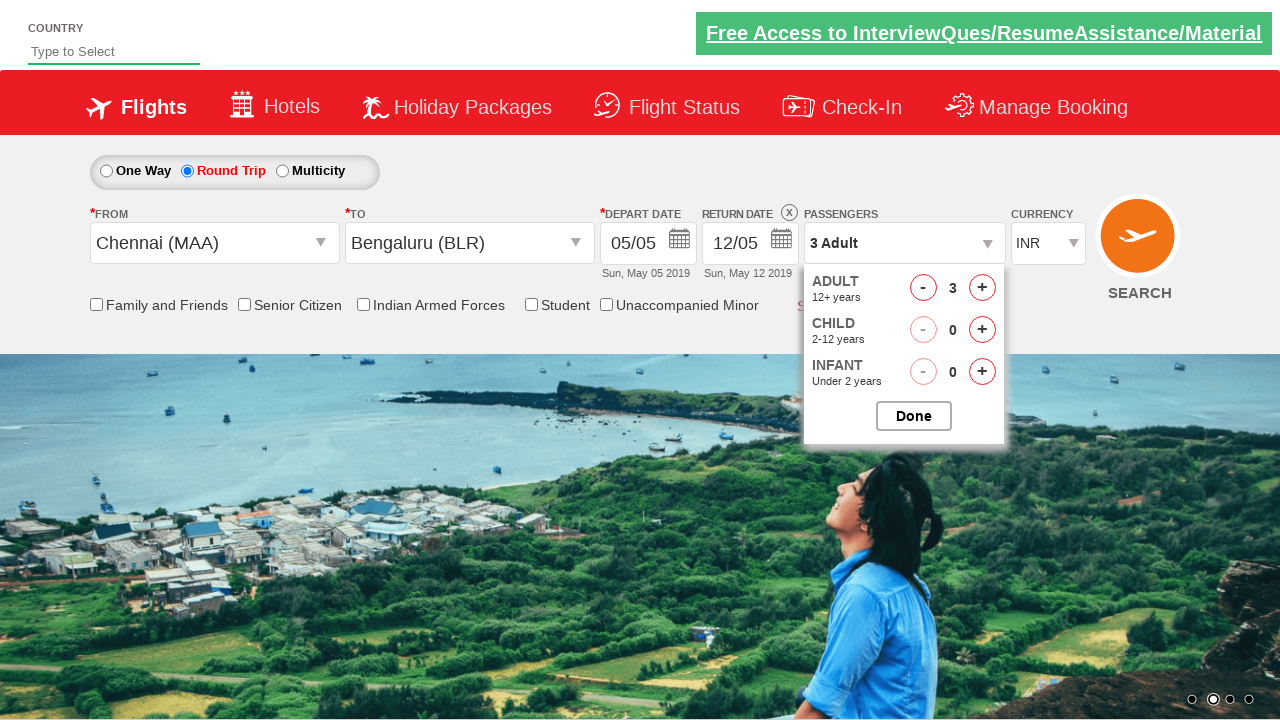

Incremented adult passenger count (passenger 3) at (982, 288) on span#hrefIncAdt
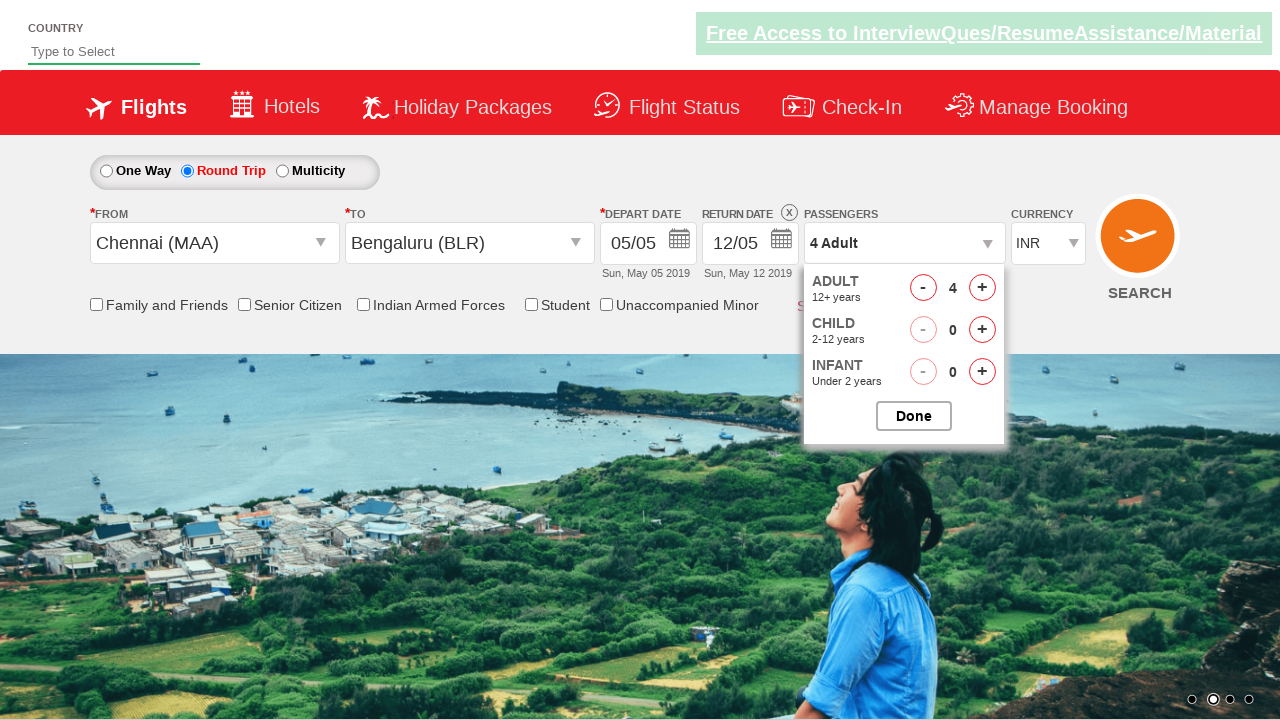

Incremented adult passenger count (passenger 4) at (982, 288) on span#hrefIncAdt
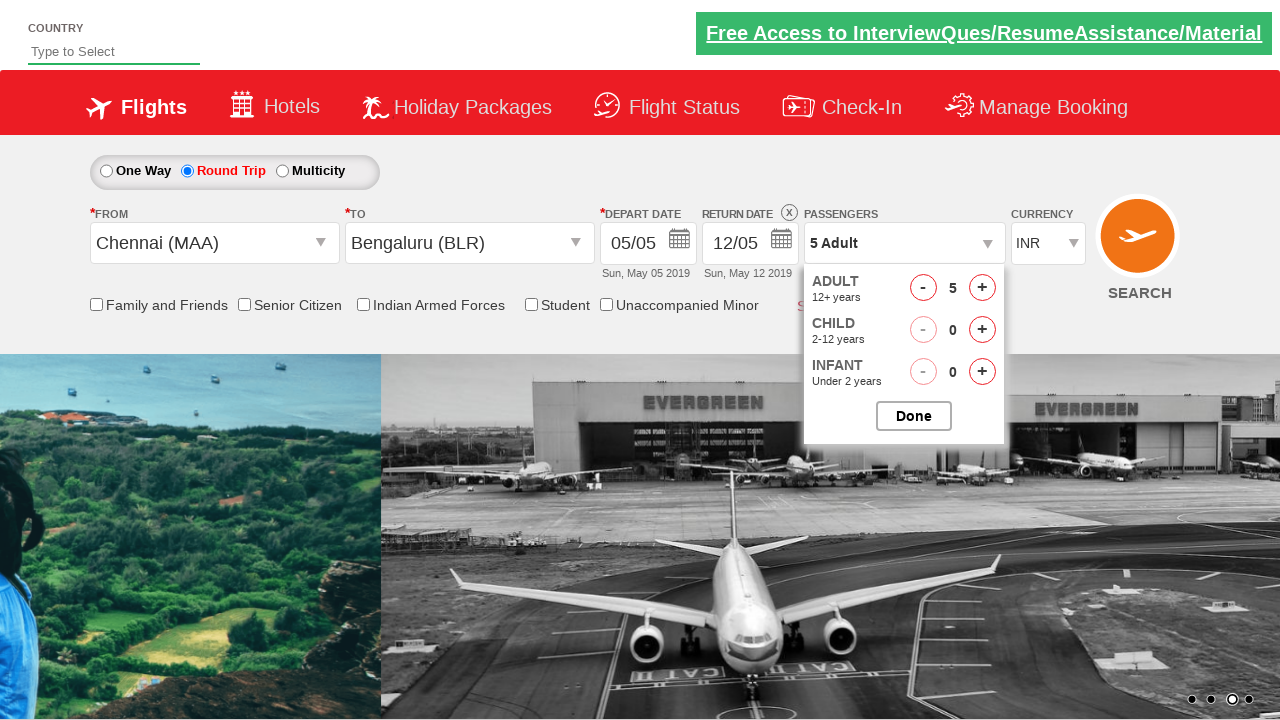

Incremented adult passenger count (passenger 5) at (982, 288) on span#hrefIncAdt
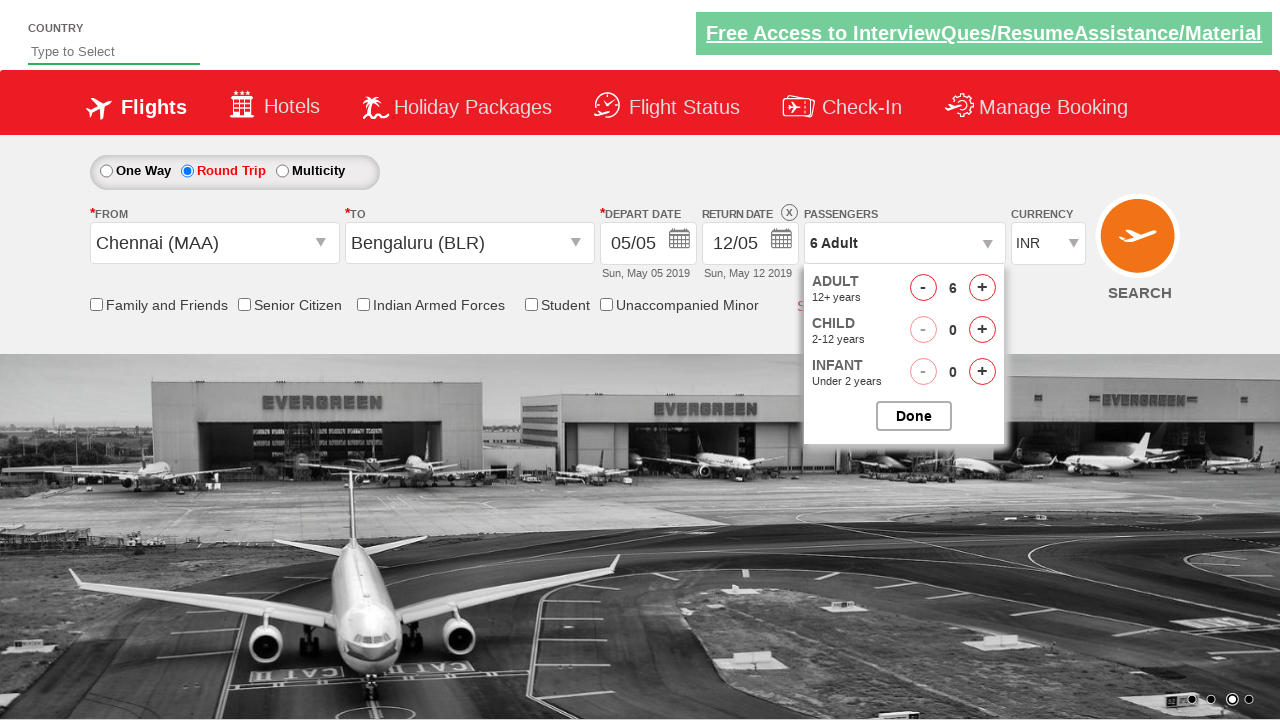

Closed passenger selection dropdown at (914, 416) on #btnclosepaxoption
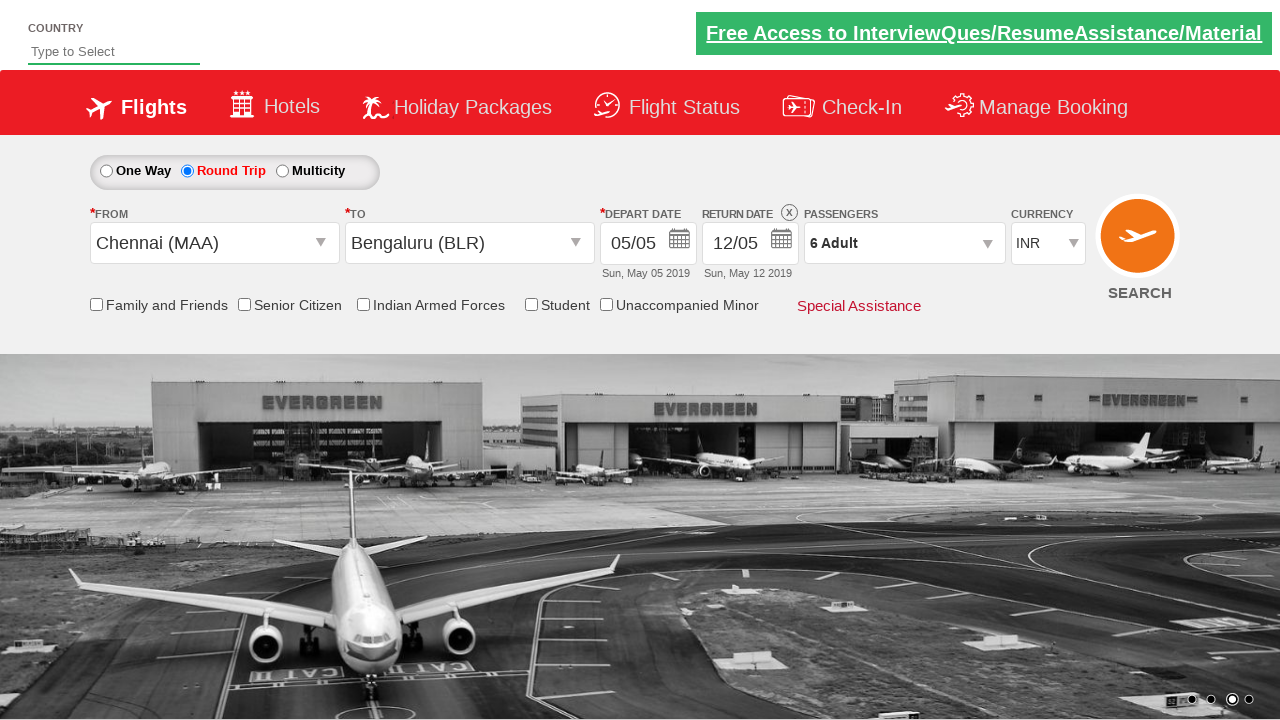

Changed currency to AED on #ctl00_mainContent_DropDownListCurrency
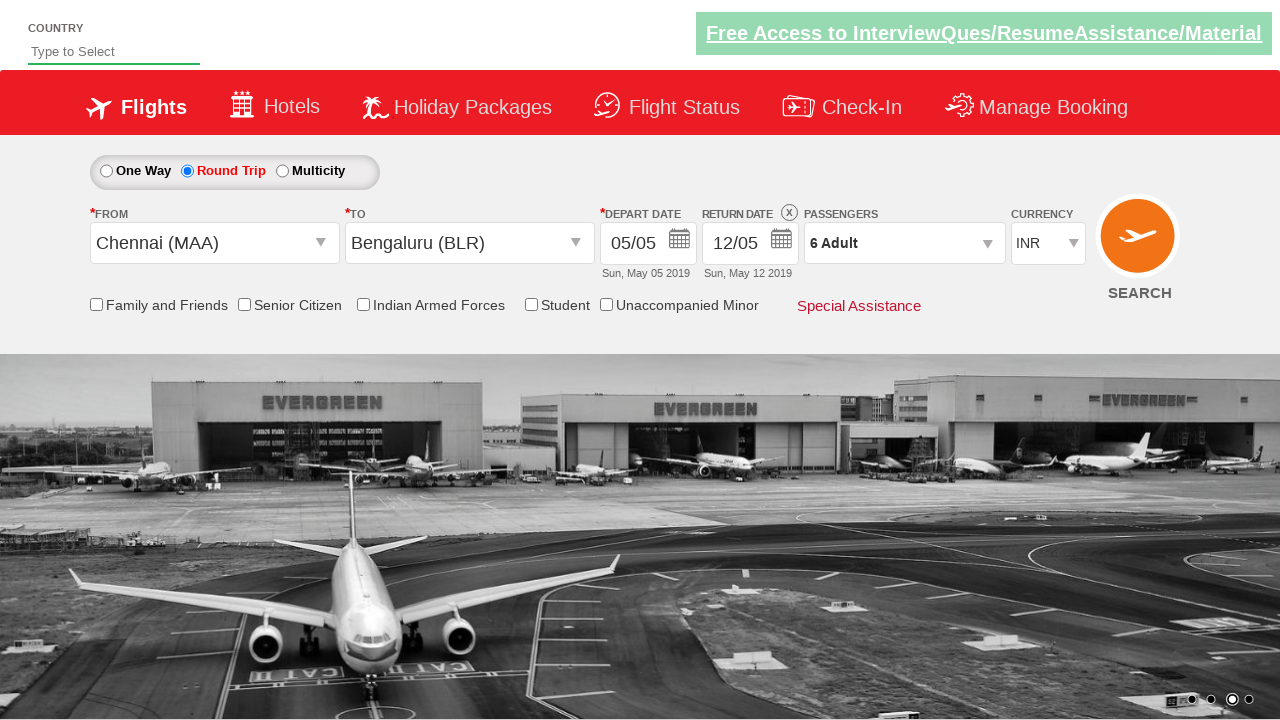

Checked unaccompanied minor checkbox at (606, 304) on #ctl00_mainContent_chk_Unmr
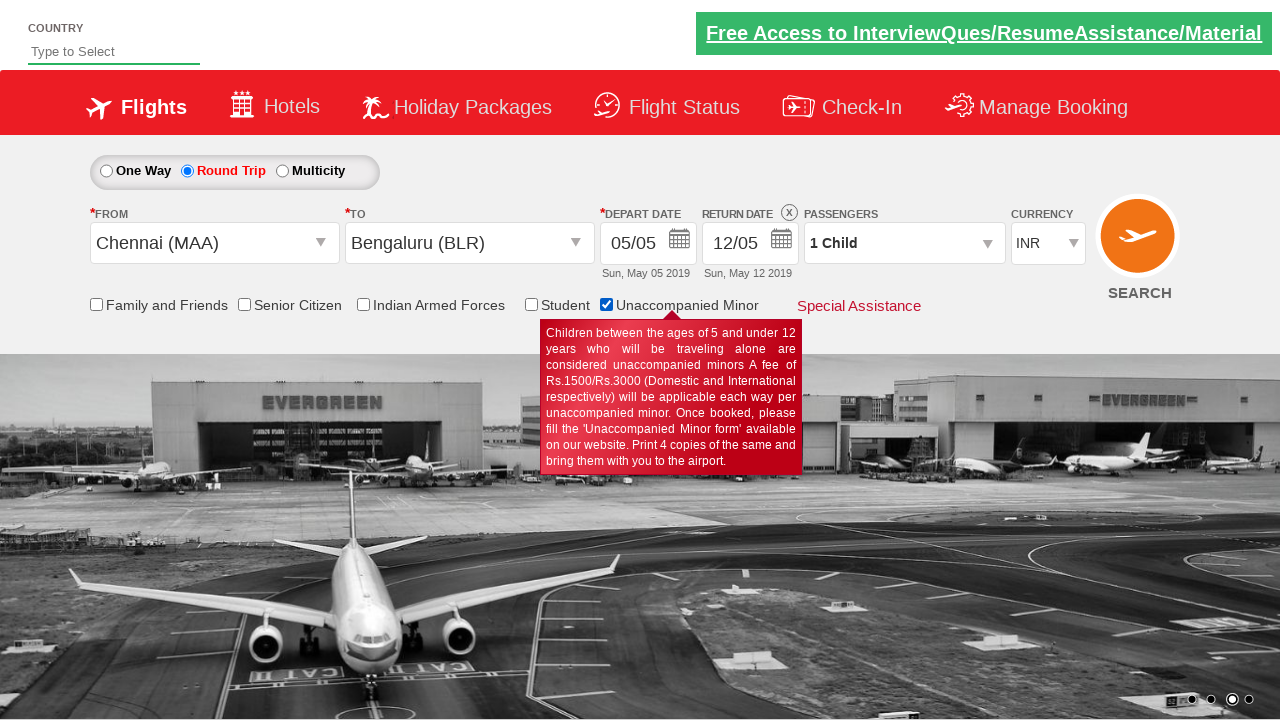

Clicked submit button to complete flight booking form at (1140, 245) on input[type='submit']
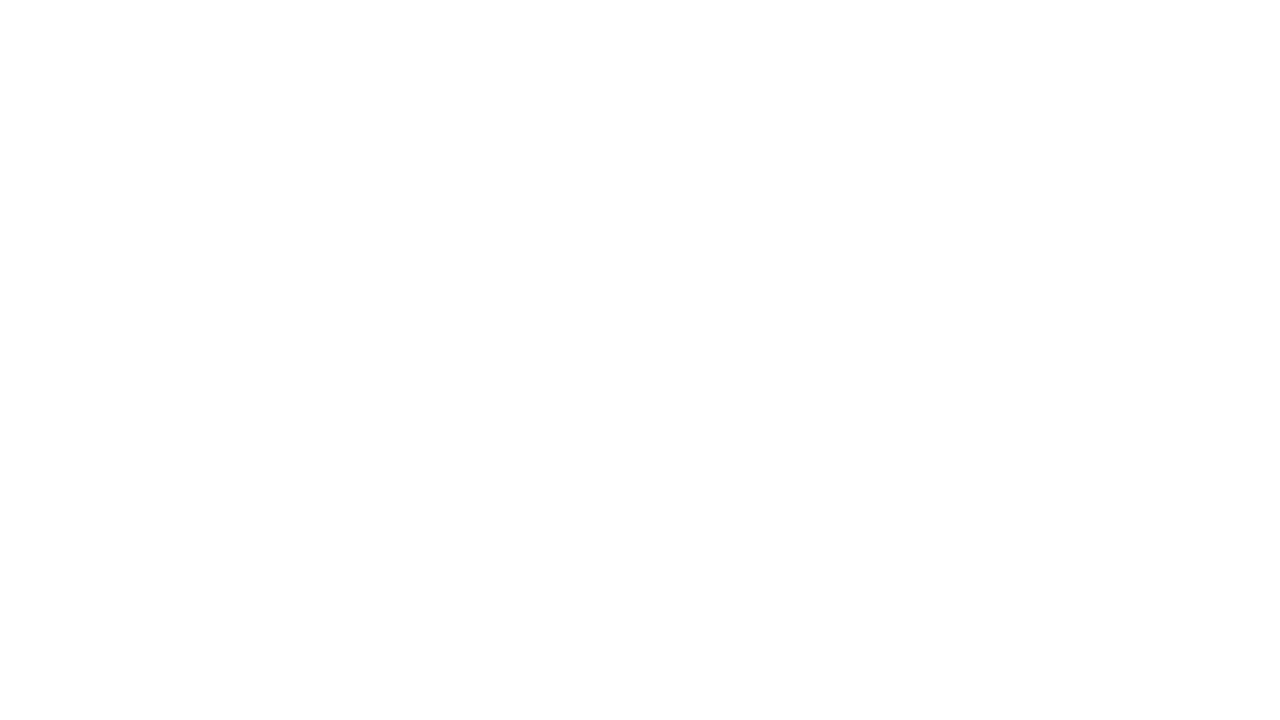

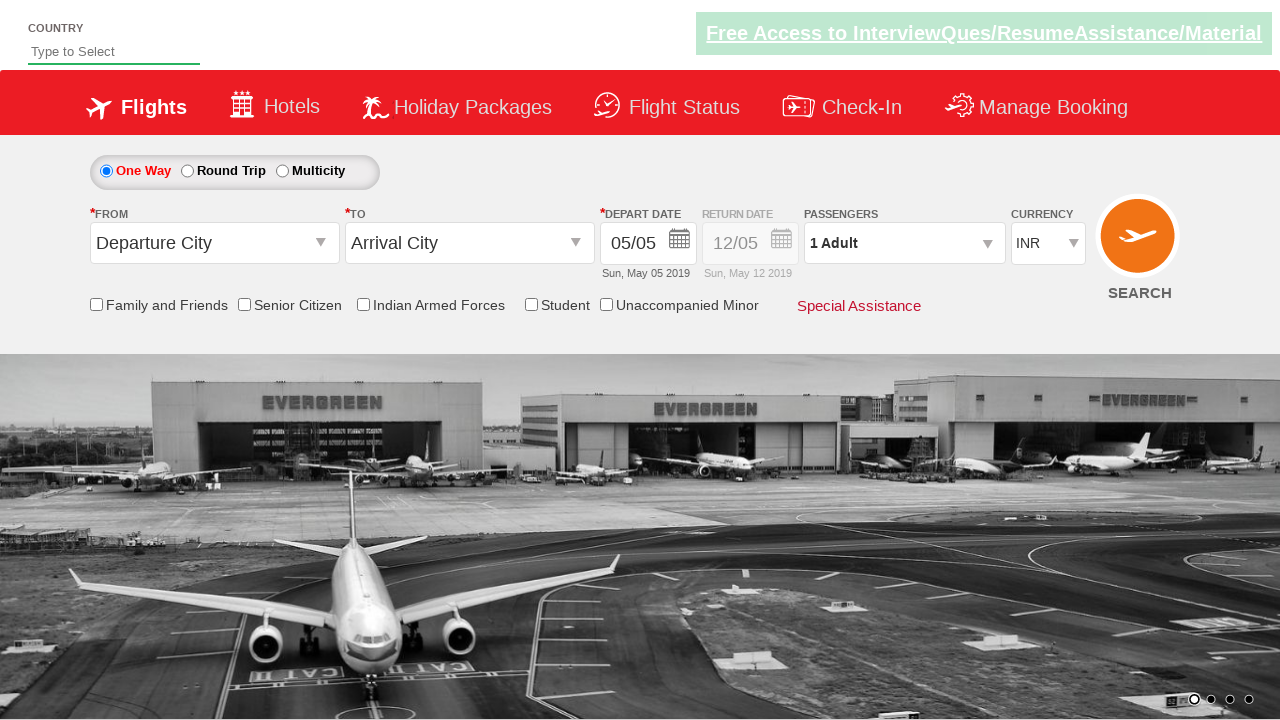